Tests the 5-second delayed alert by clicking the timer button, waiting for the alert to appear, and verifying its text

Starting URL: https://demoqa.com/

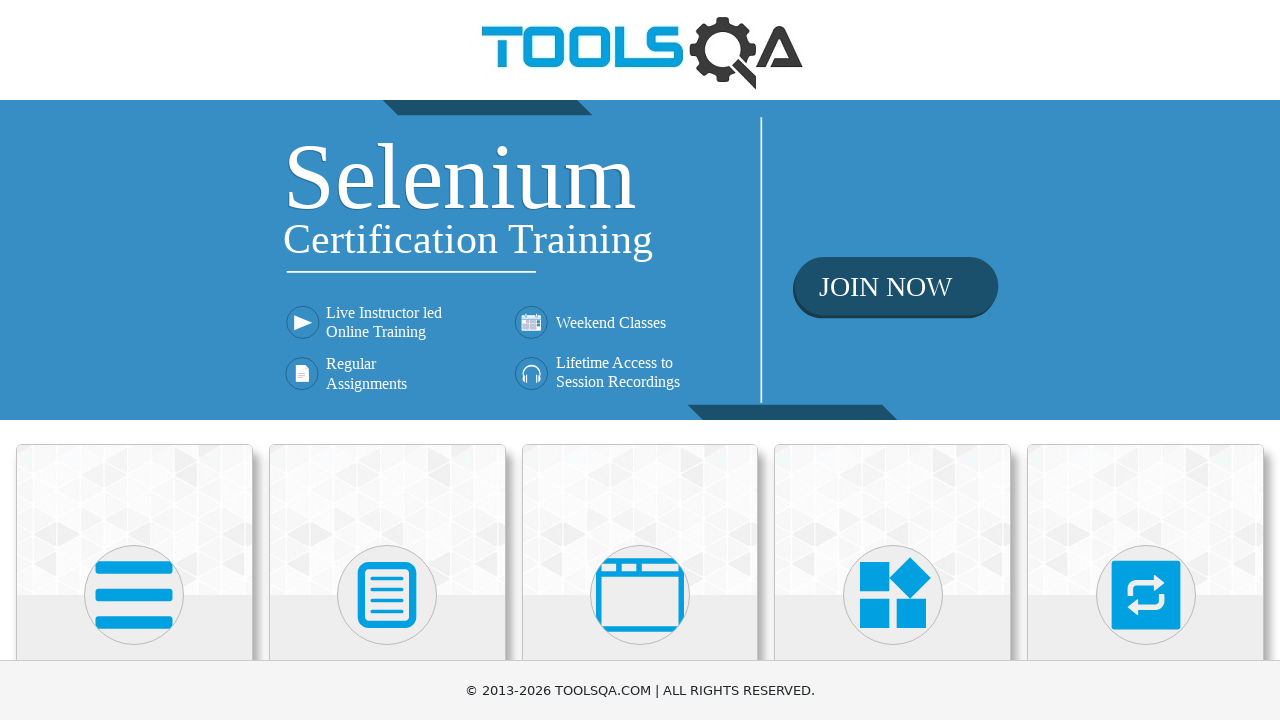

Scrolled down to view available cards
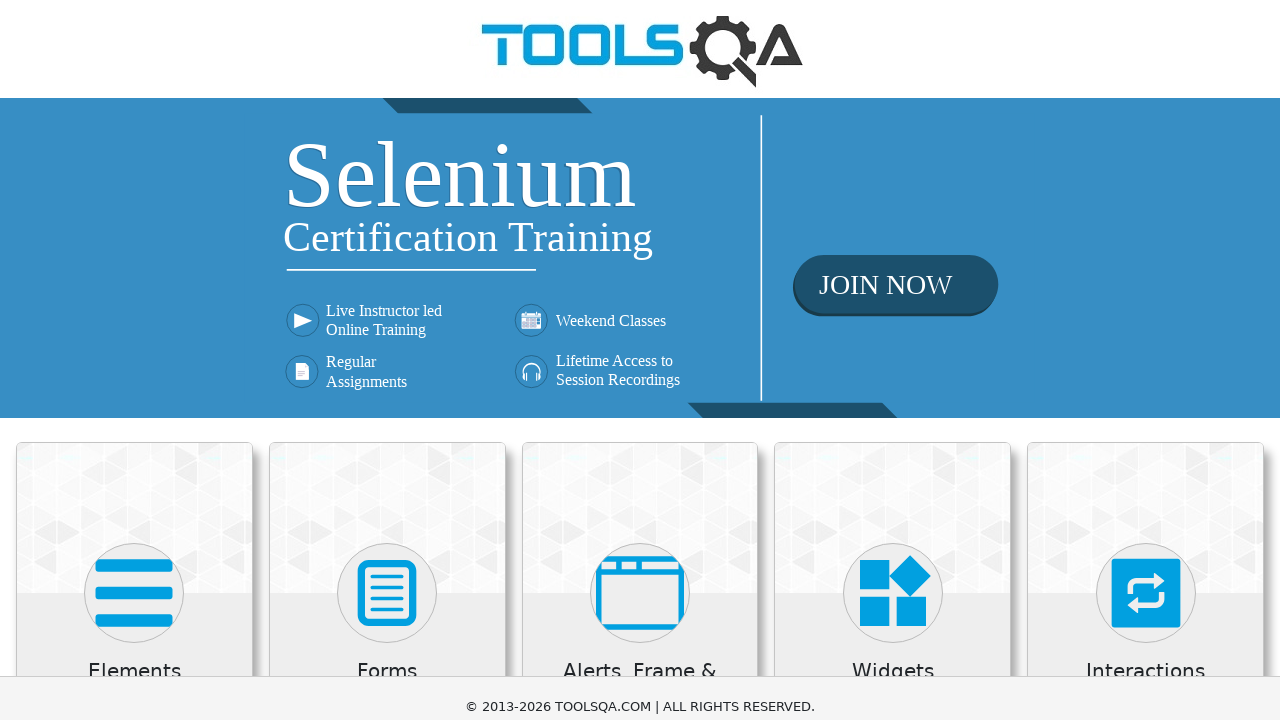

Clicked on 'Alerts, Frame & Windows' card at (640, 185) on xpath=//h5[text()='Alerts, Frame & Windows']
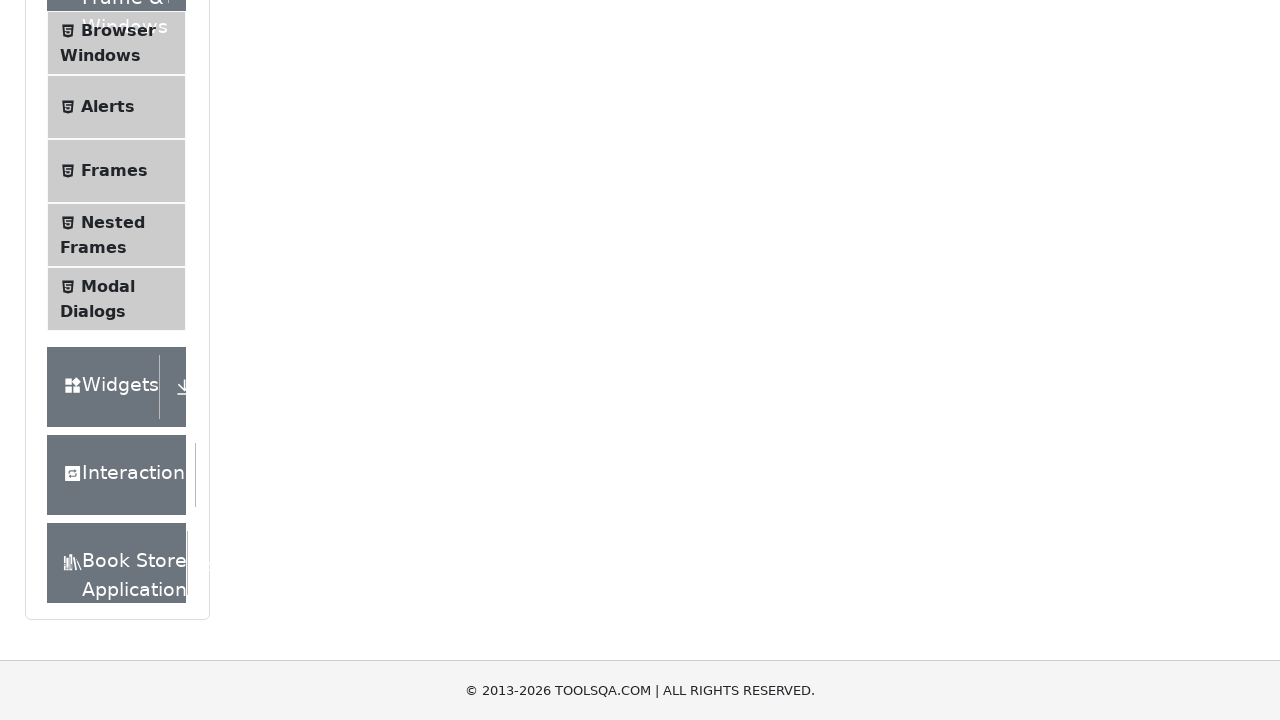

Clicked on 'Alerts' option in side menu at (108, 107) on xpath=//span[text()='Alerts']
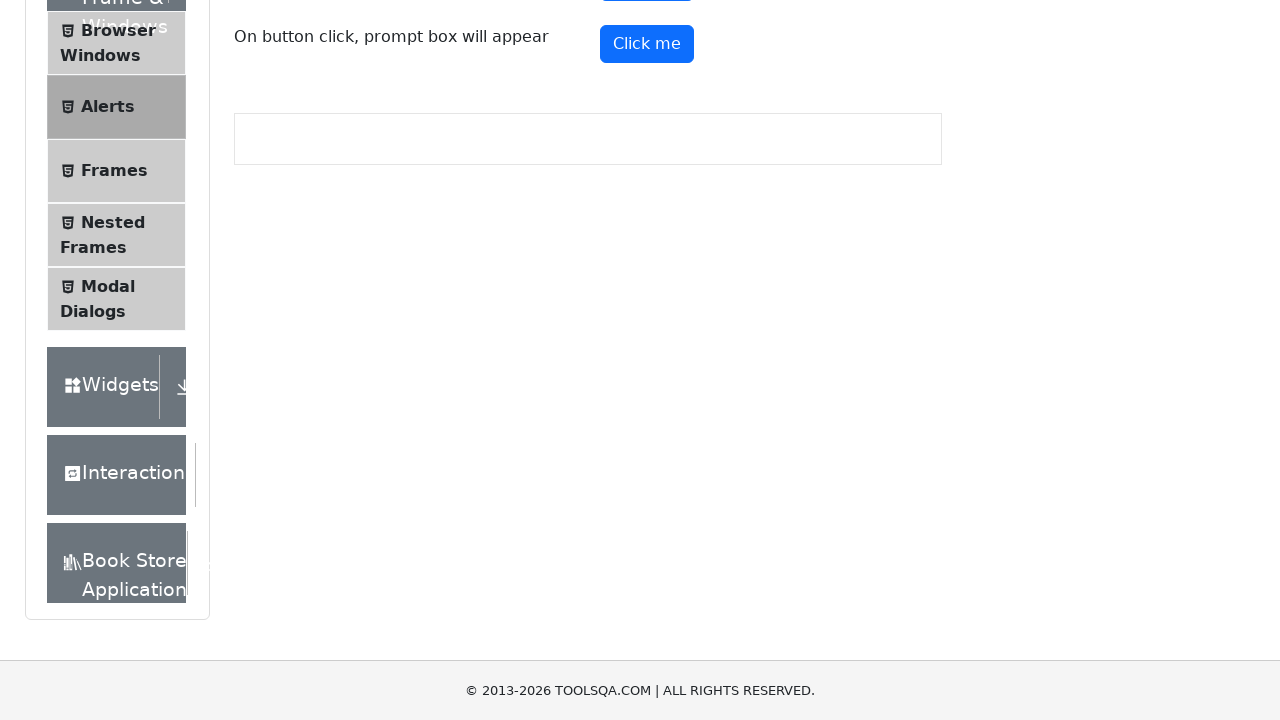

Set up dialog handler to dismiss alerts
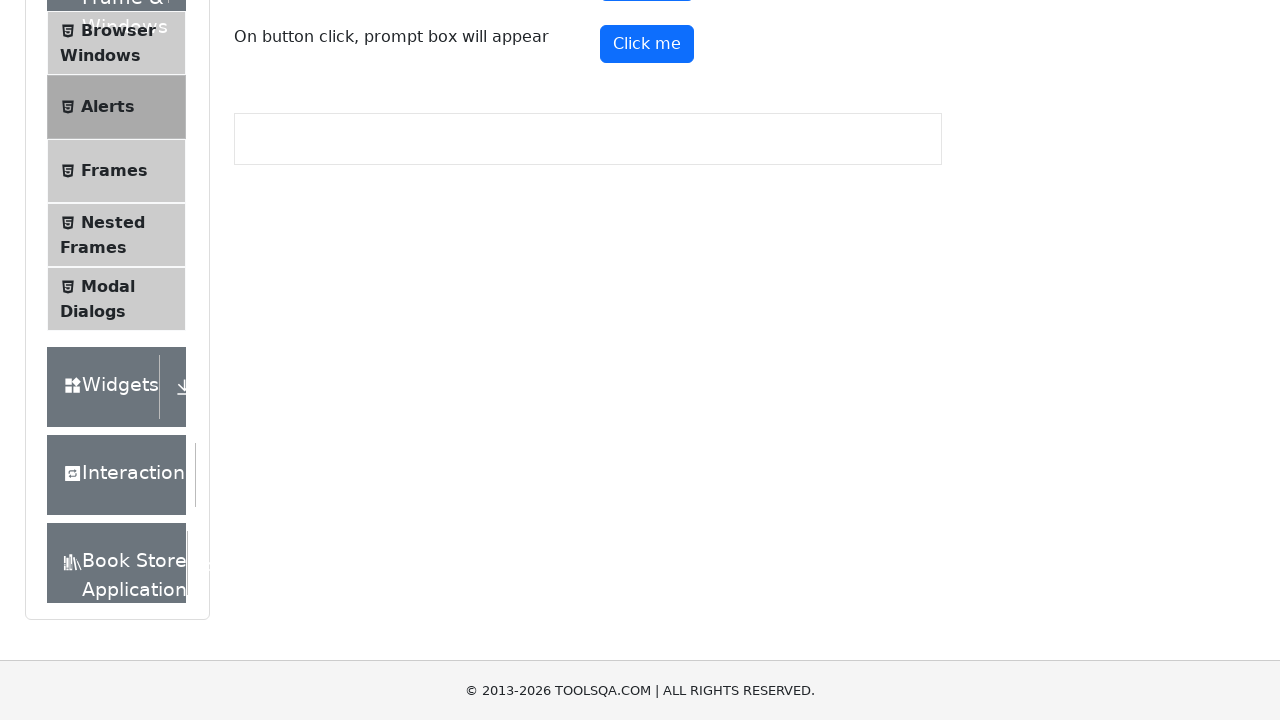

Clicked the timer alert button to trigger 5-second delayed alert at (647, 304) on #timerAlertButton
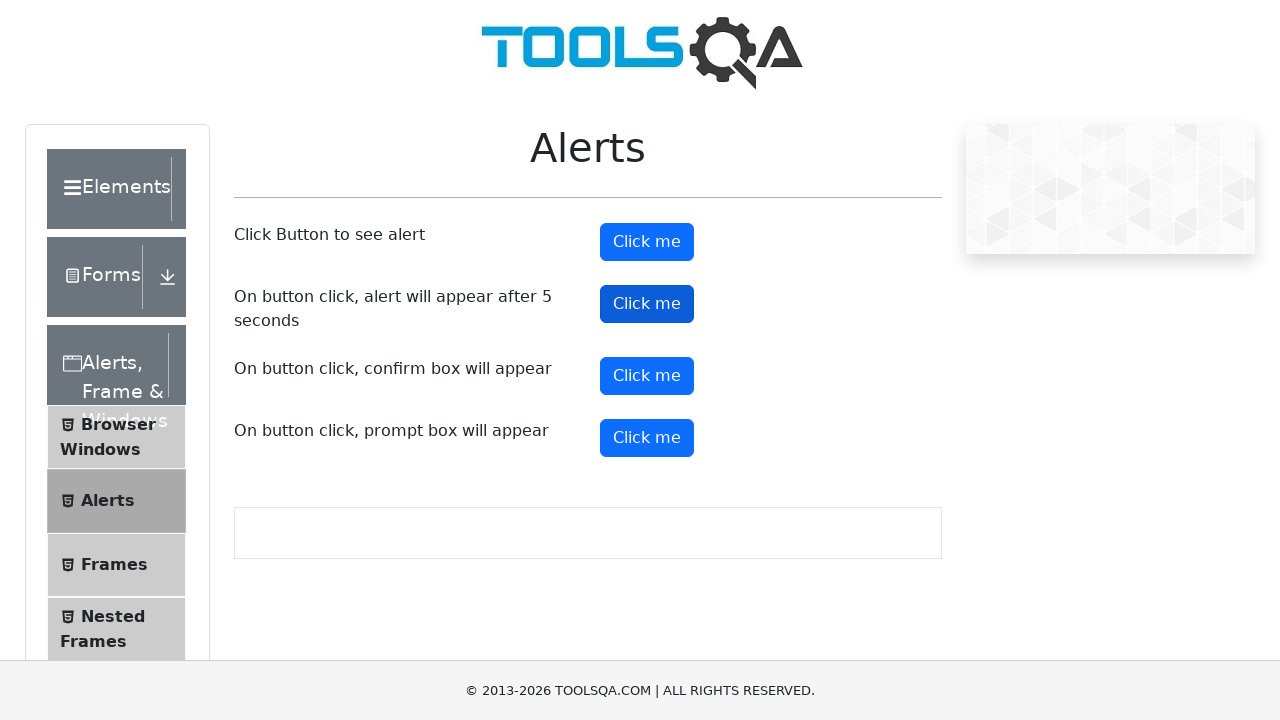

Waited 6 seconds for the 5-second delayed alert to appear and be handled
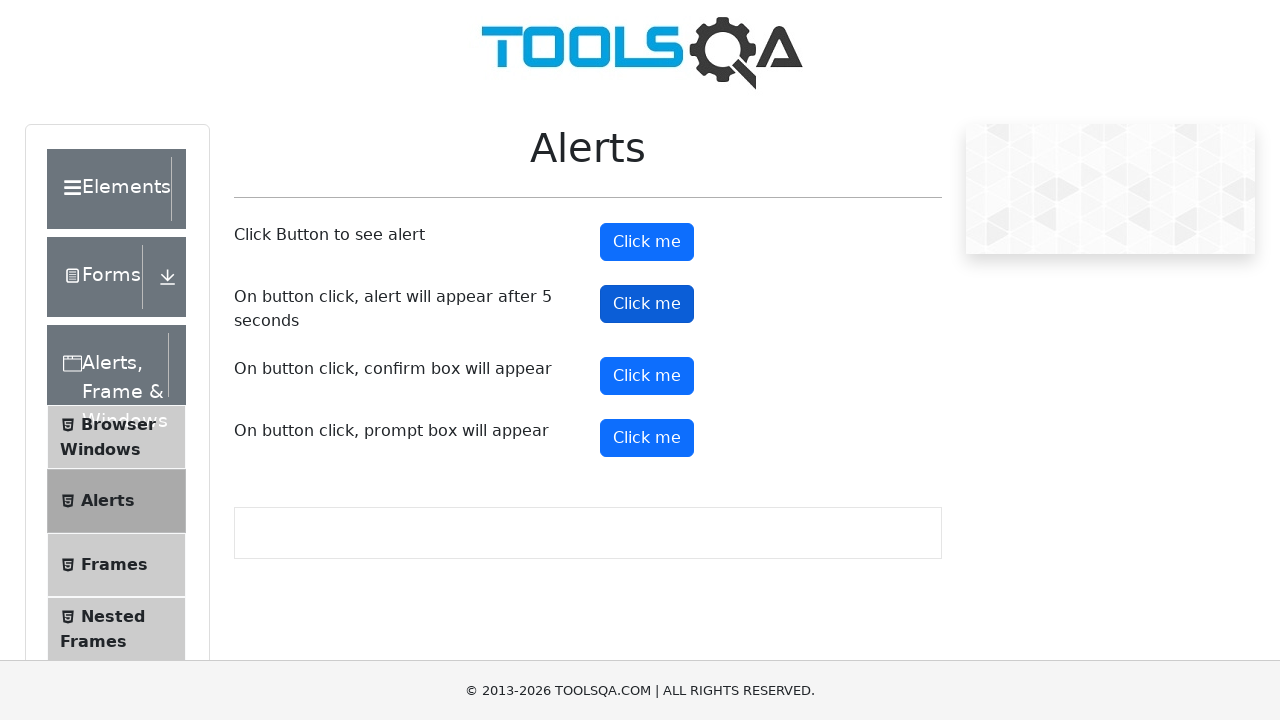

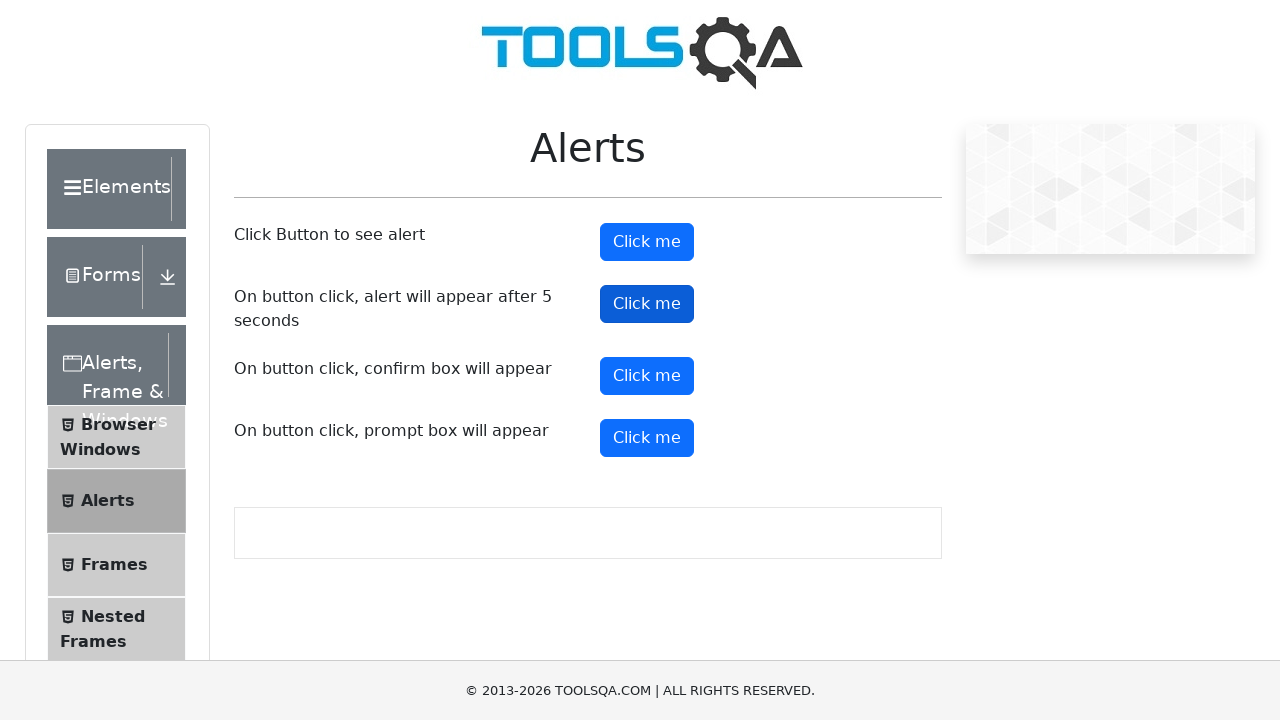